Tests accepting a basic JavaScript alert dialog

Starting URL: https://demoqa.com/alerts

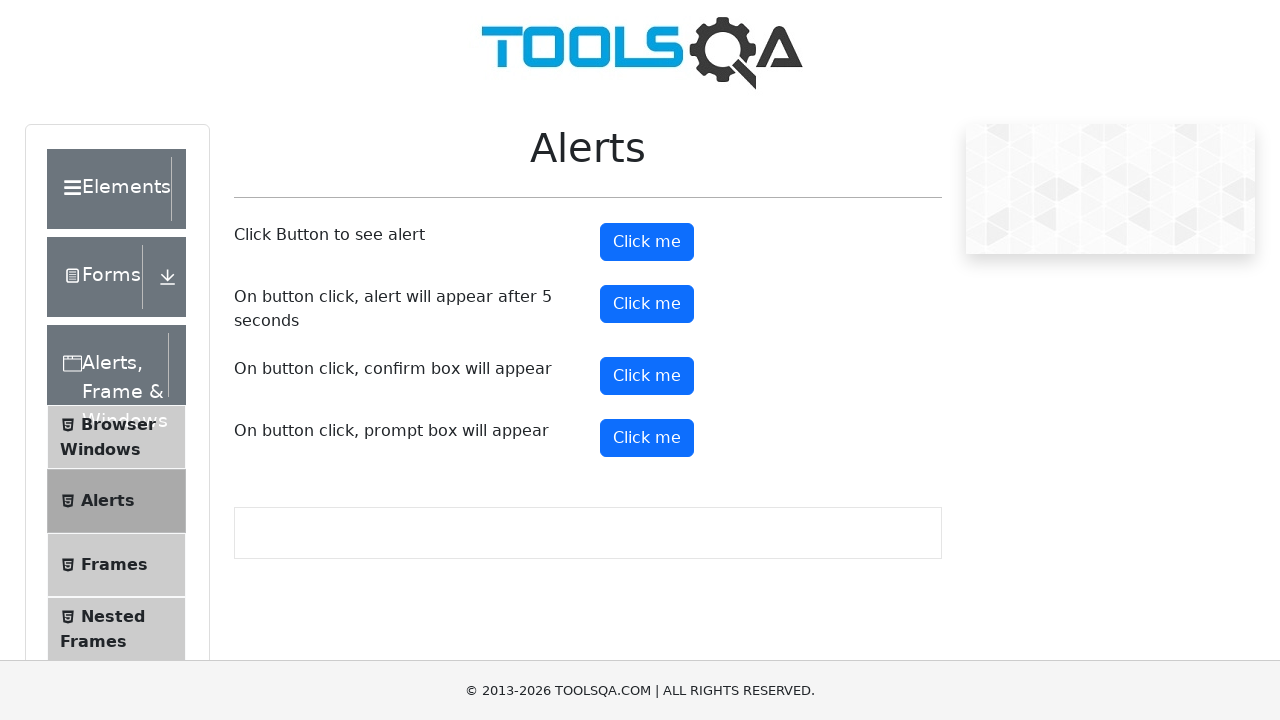

Navigated to alerts demo page
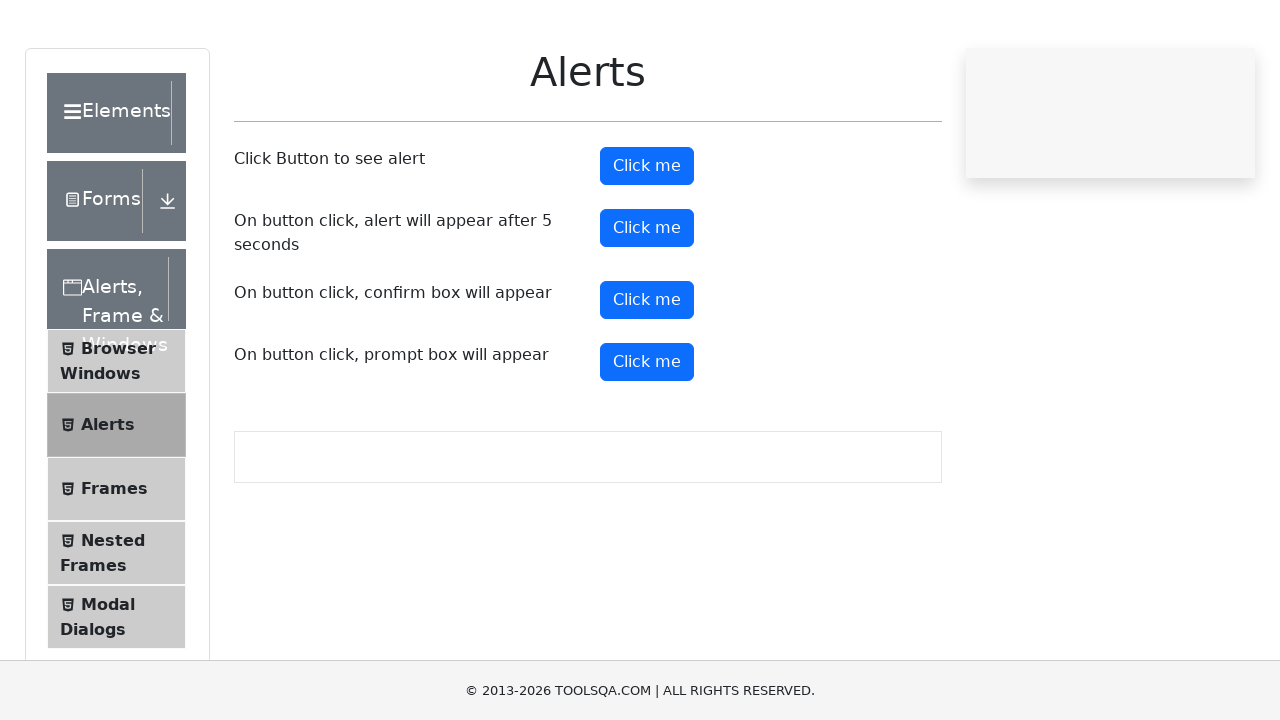

Clicked the alert button at (647, 242) on #alertButton
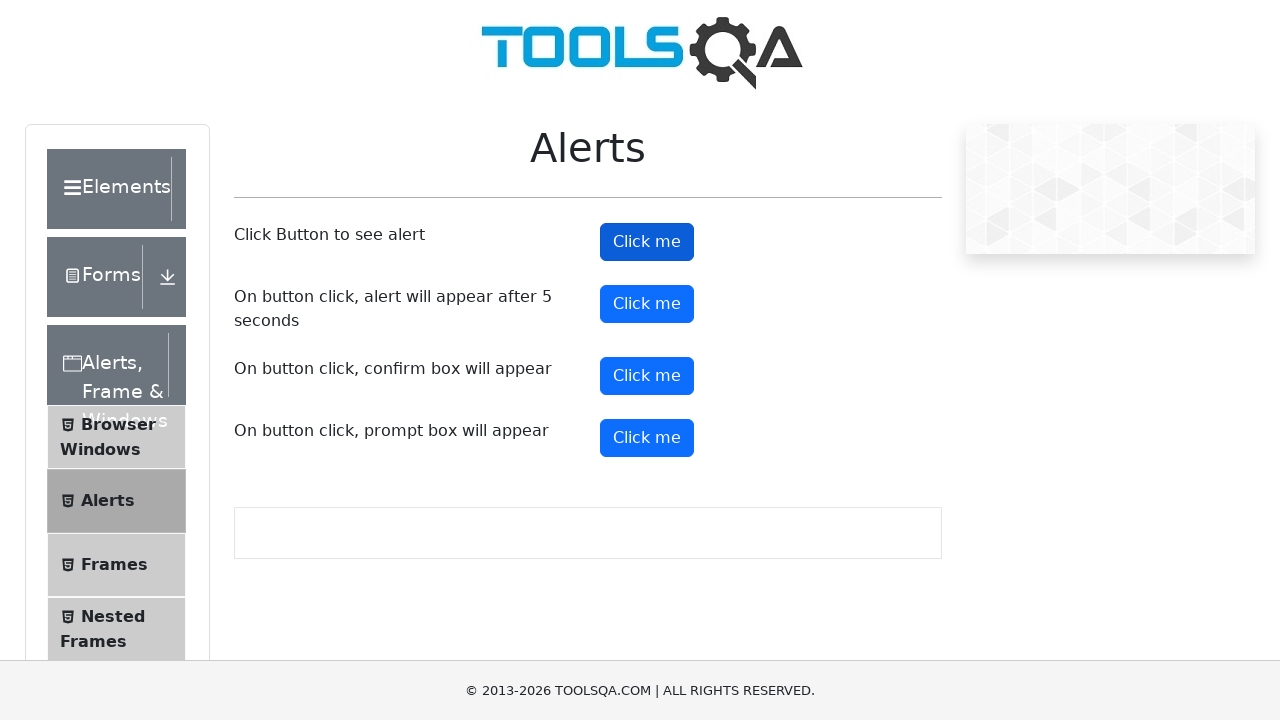

Set up dialog handler to accept alerts
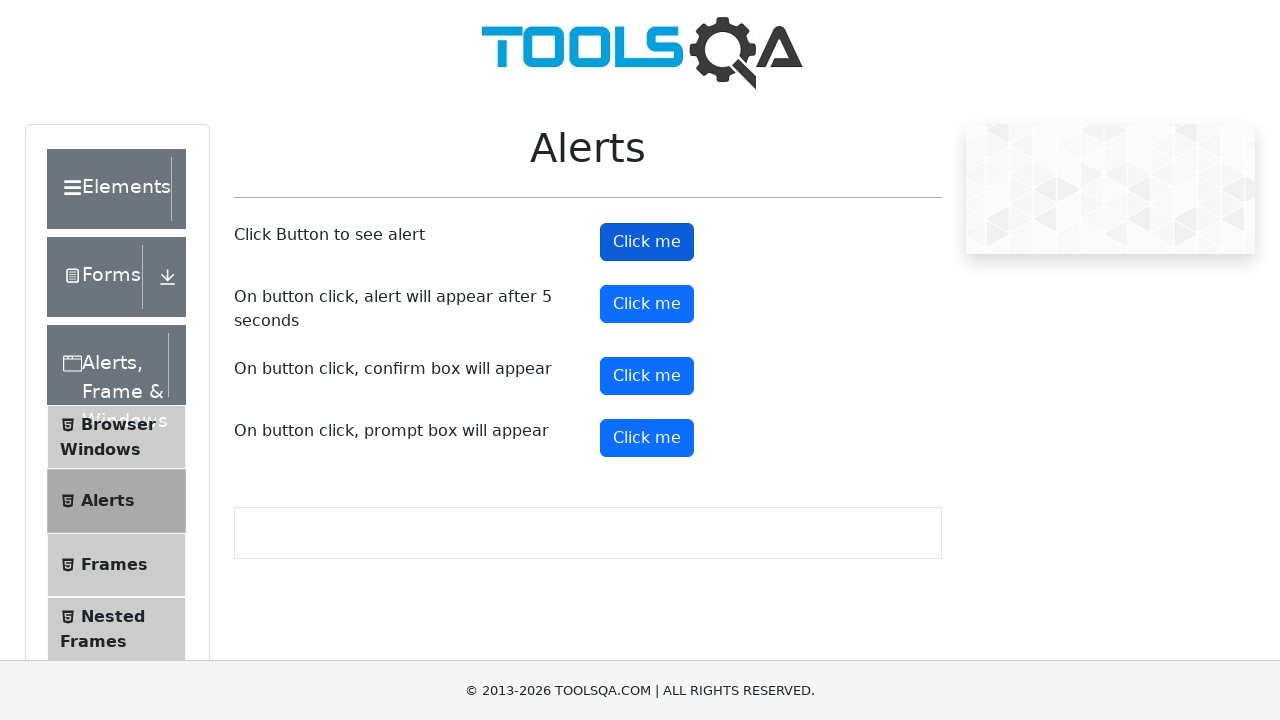

Alert button is still displayed after accepting alert
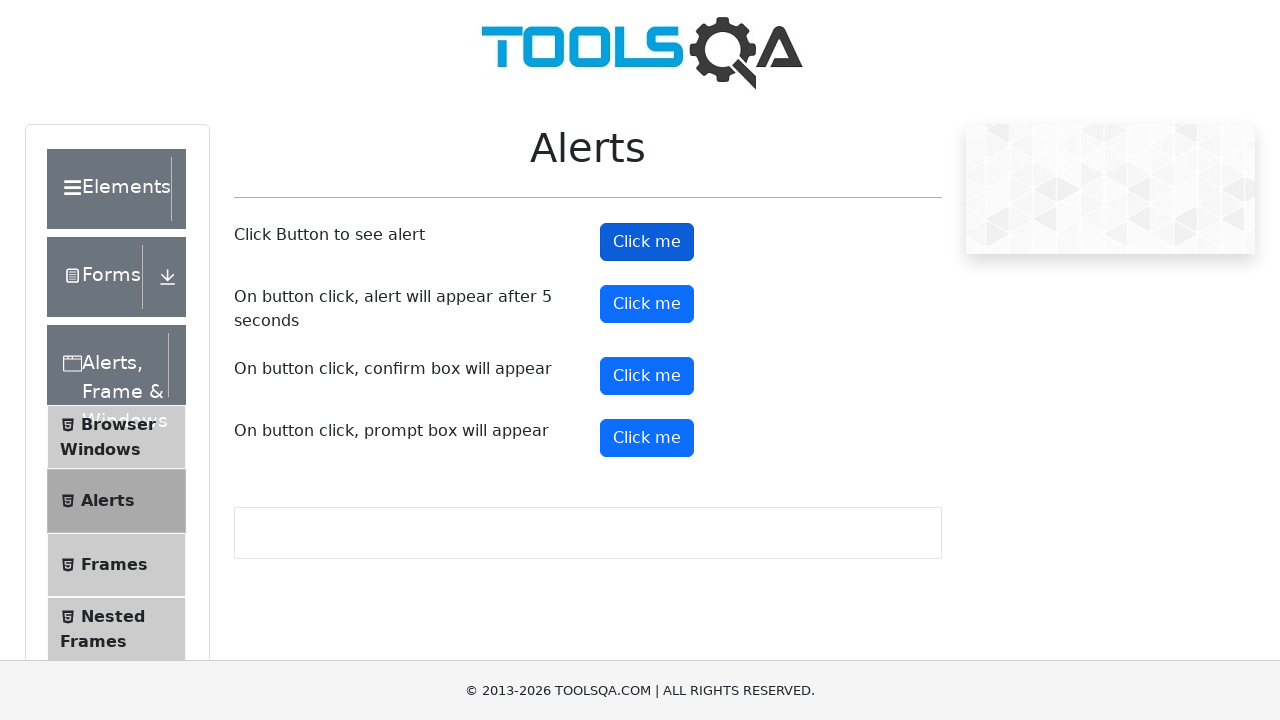

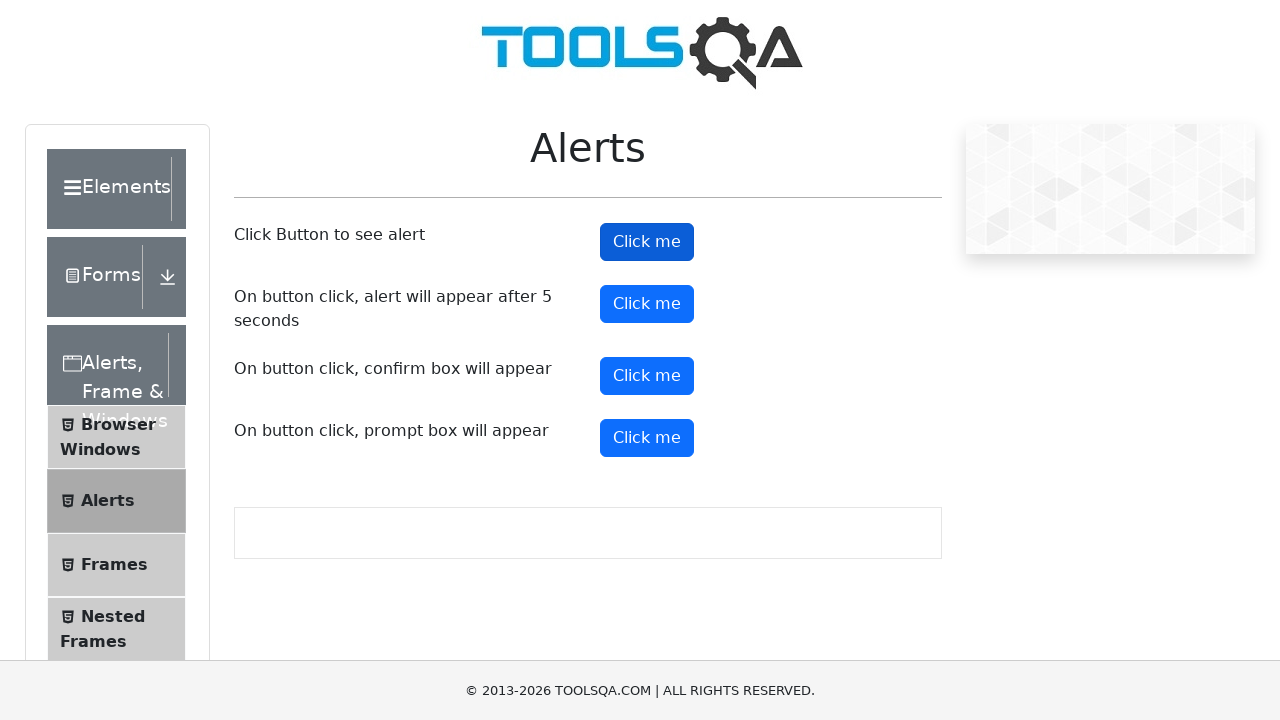